Tests hover functionality by moving mouse over three user avatar images and verifying that the corresponding username text becomes visible

Starting URL: https://the-internet.herokuapp.com/hovers

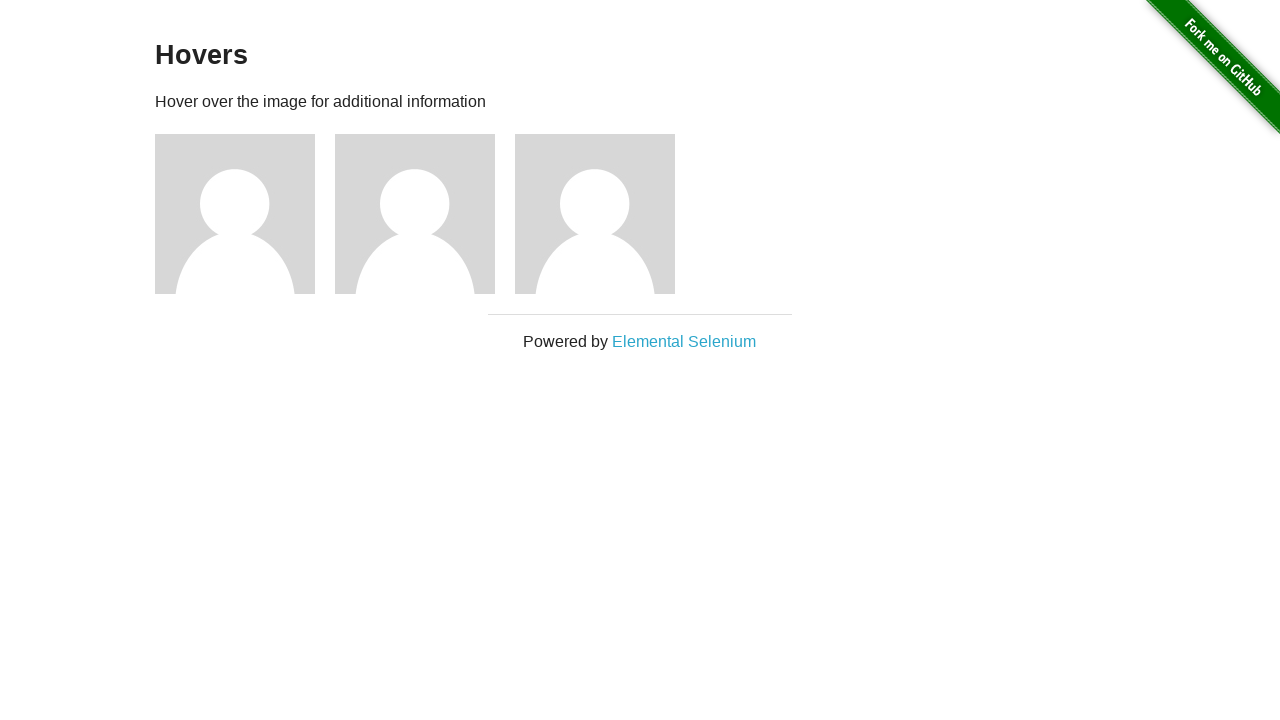

Navigated to hover test page
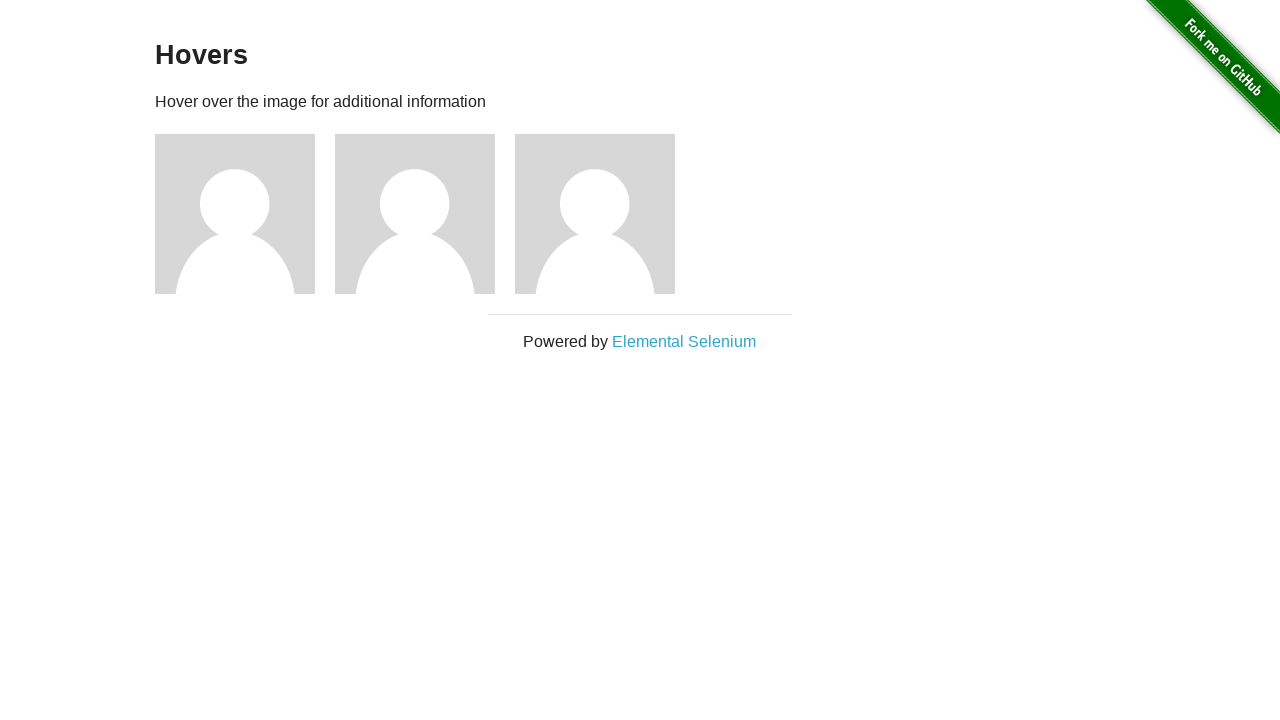

Located first user avatar
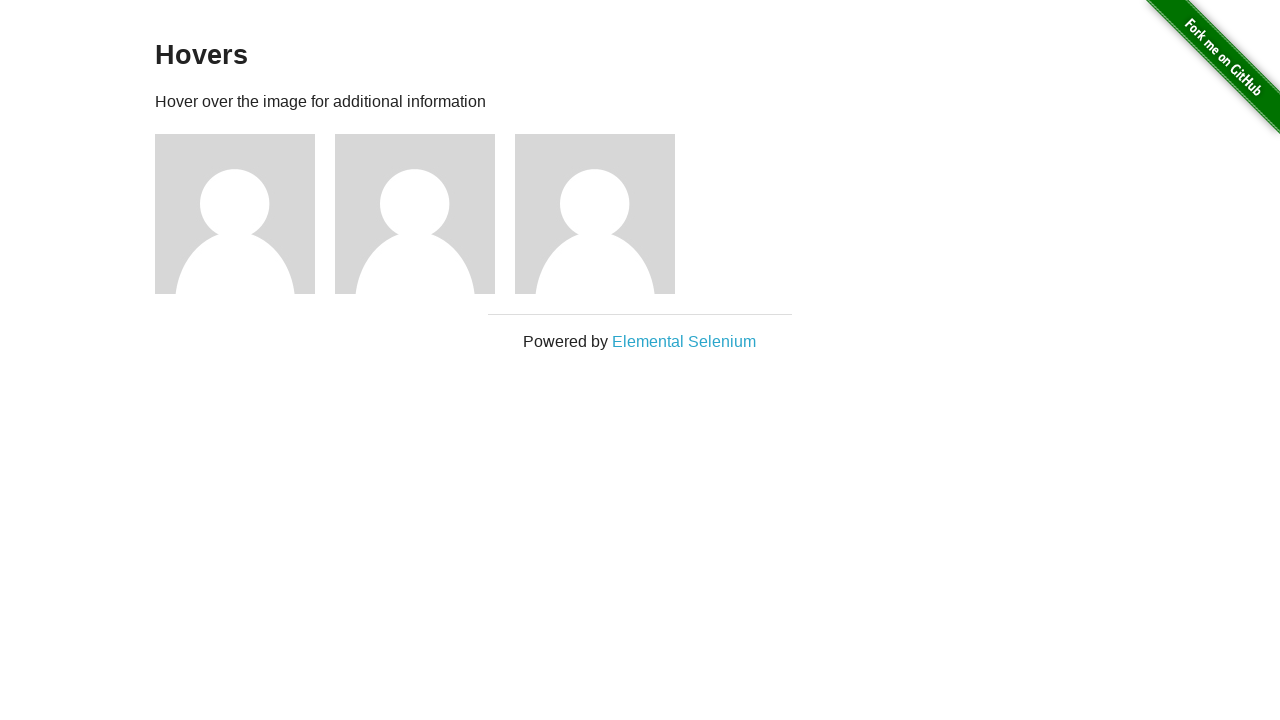

Hovered over first user avatar at (235, 214) on (//img[@alt='User Avatar'])[1]
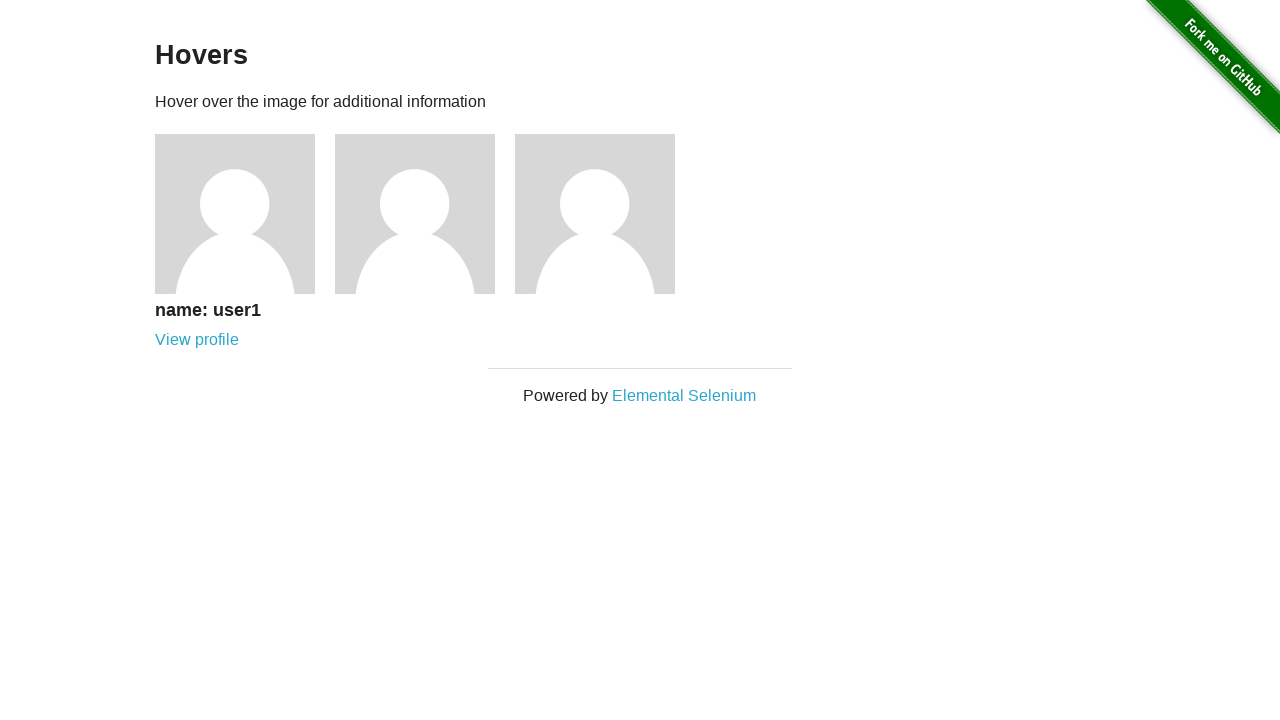

Located first user name element
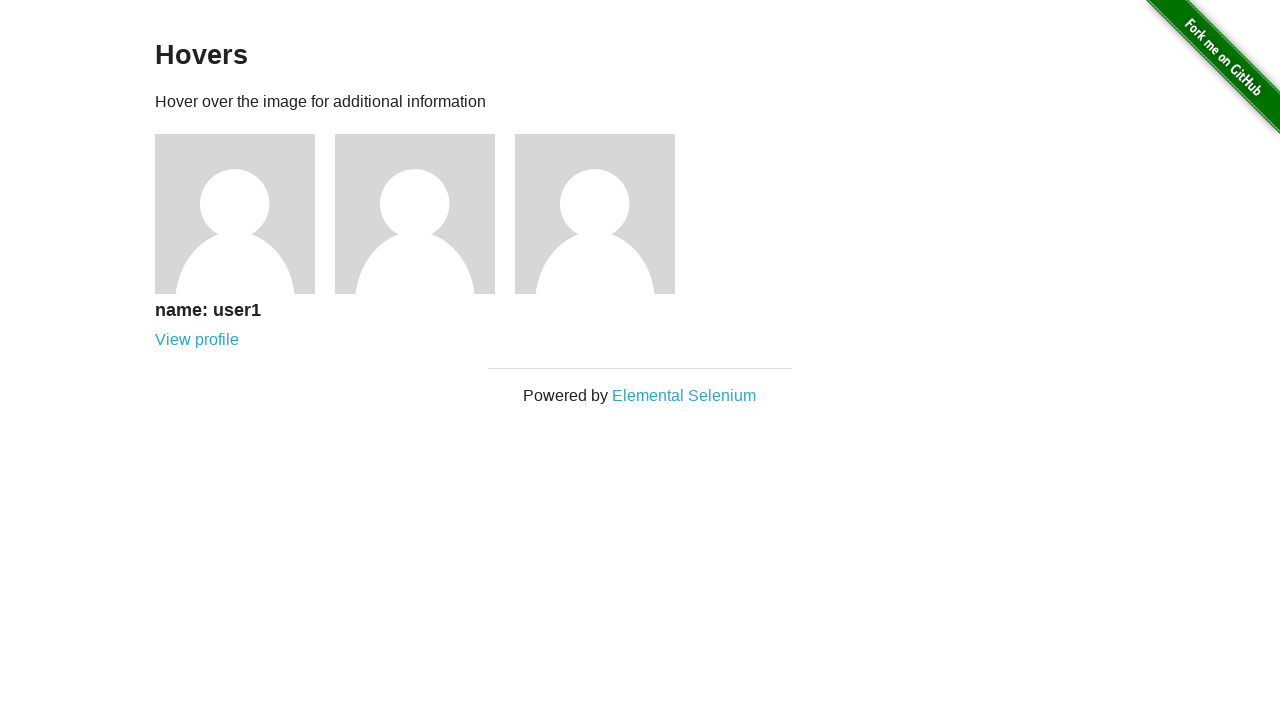

Verified first user name is visible
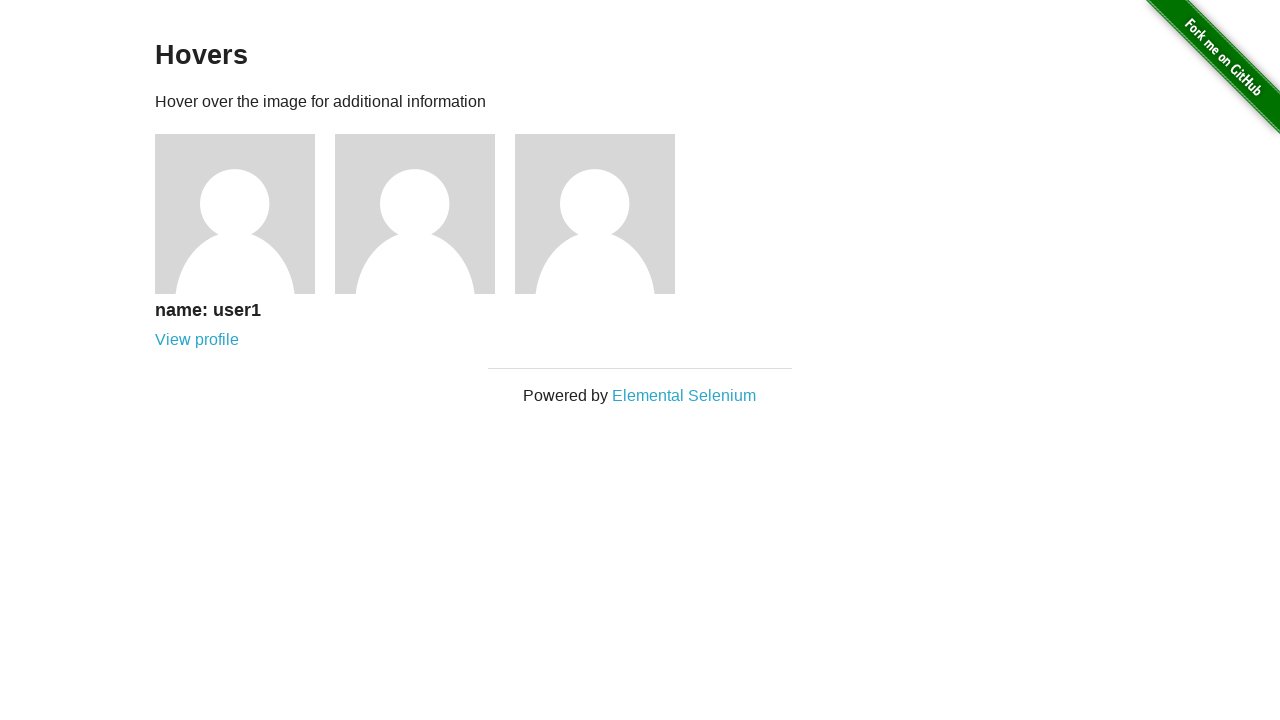

Located second user avatar
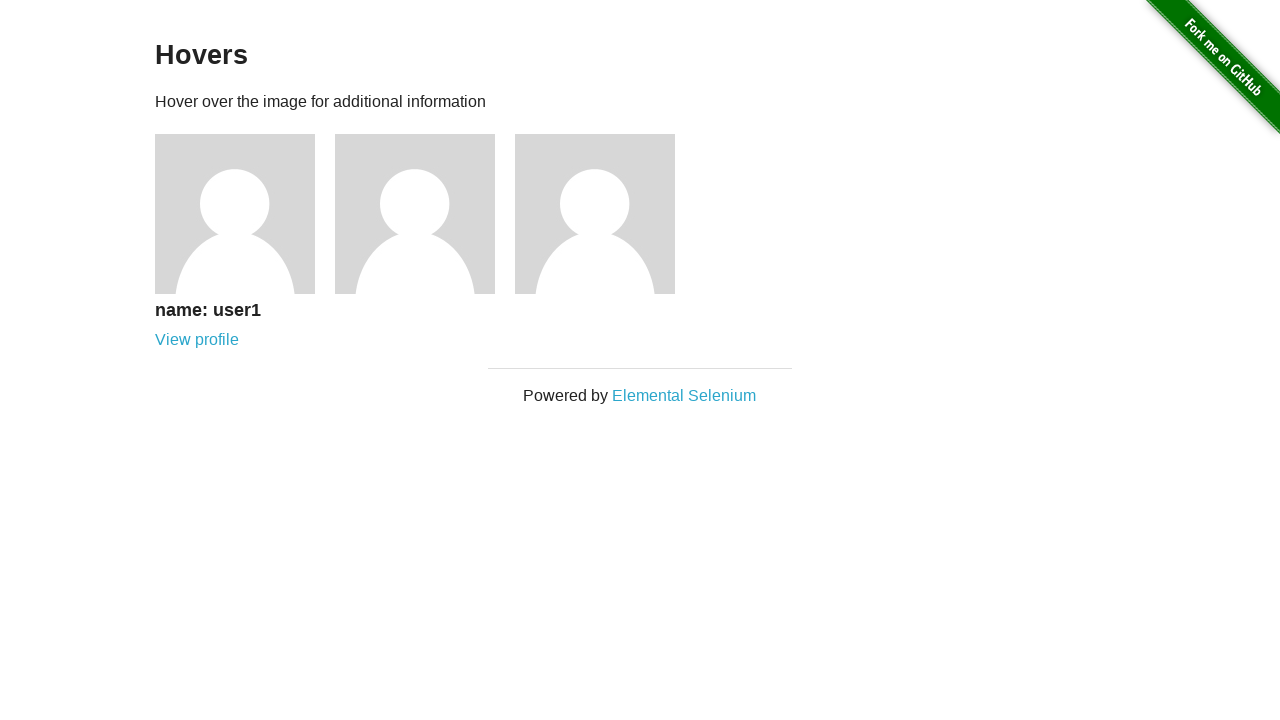

Hovered over second user avatar at (415, 214) on (//img[@alt='User Avatar'])[2]
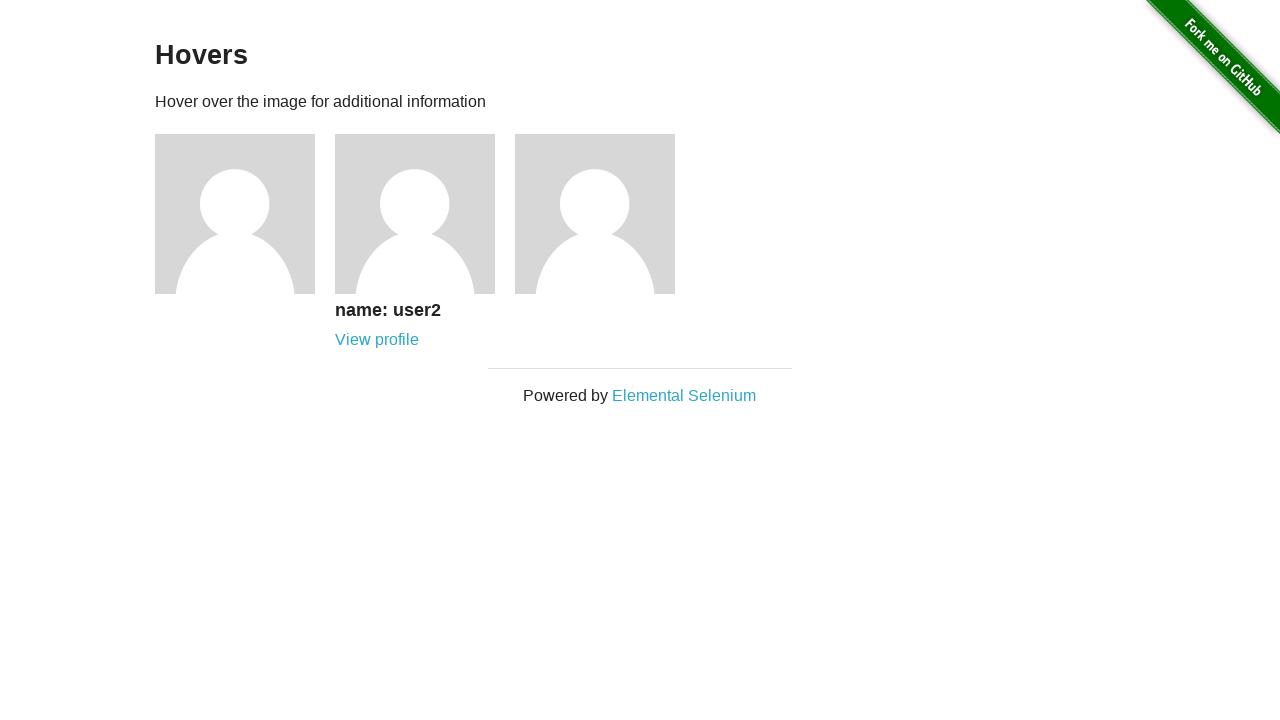

Located second user name element
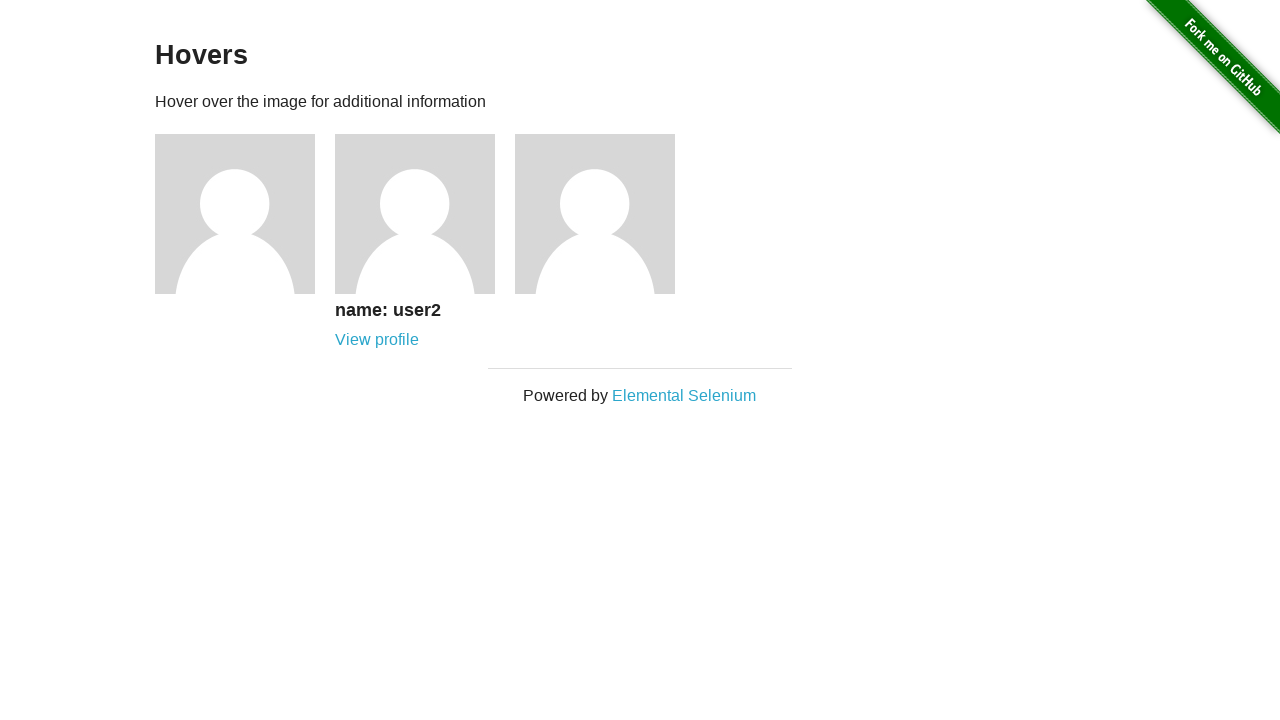

Verified second user name is visible
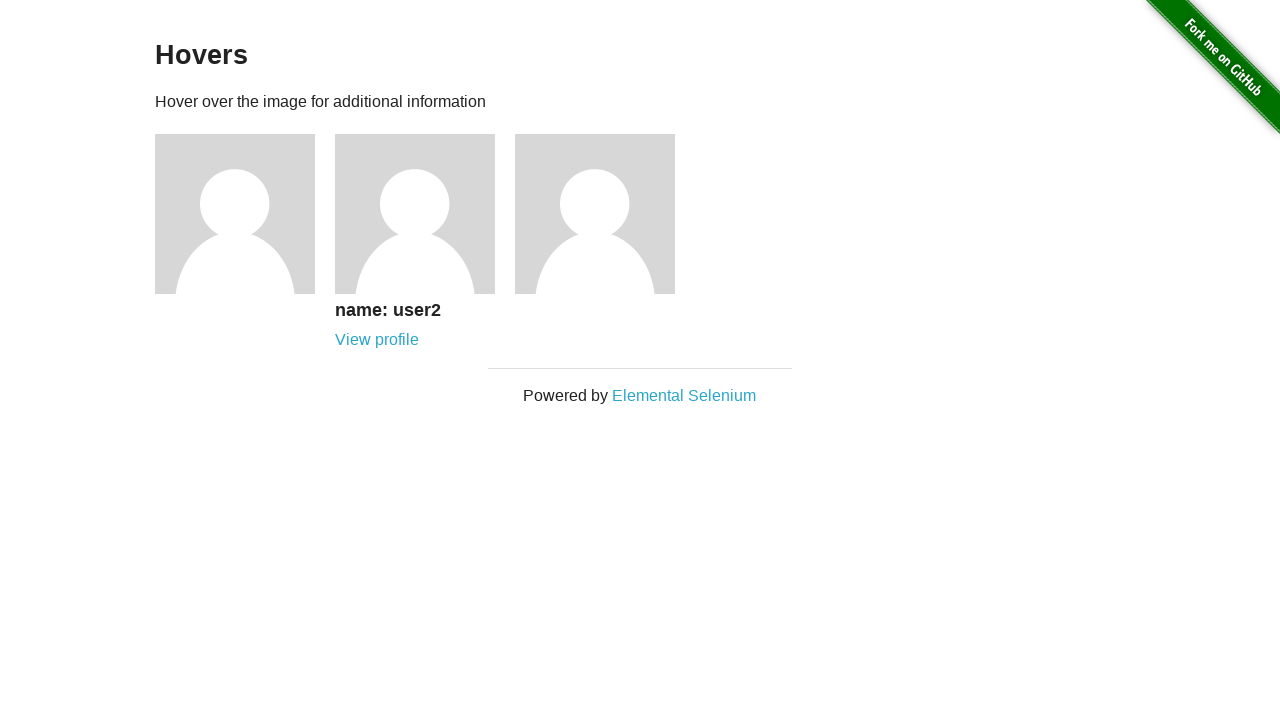

Located third user avatar
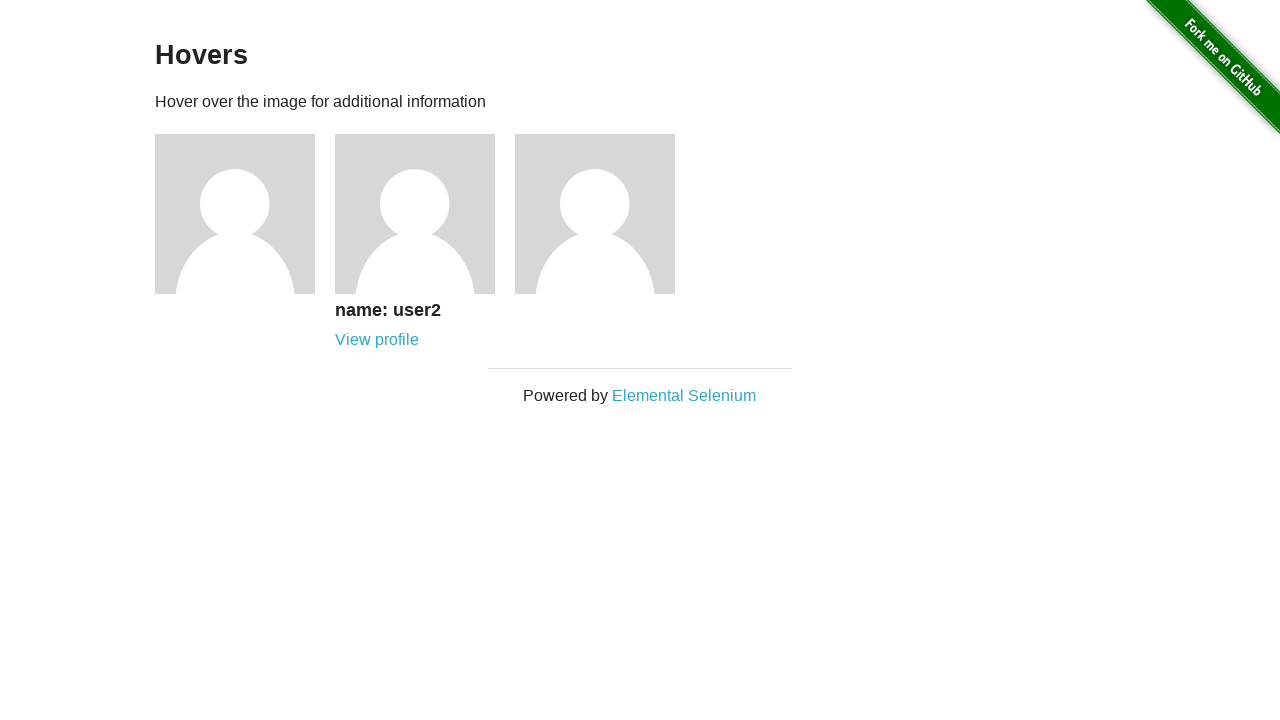

Hovered over third user avatar at (595, 214) on (//img[@alt='User Avatar'])[3]
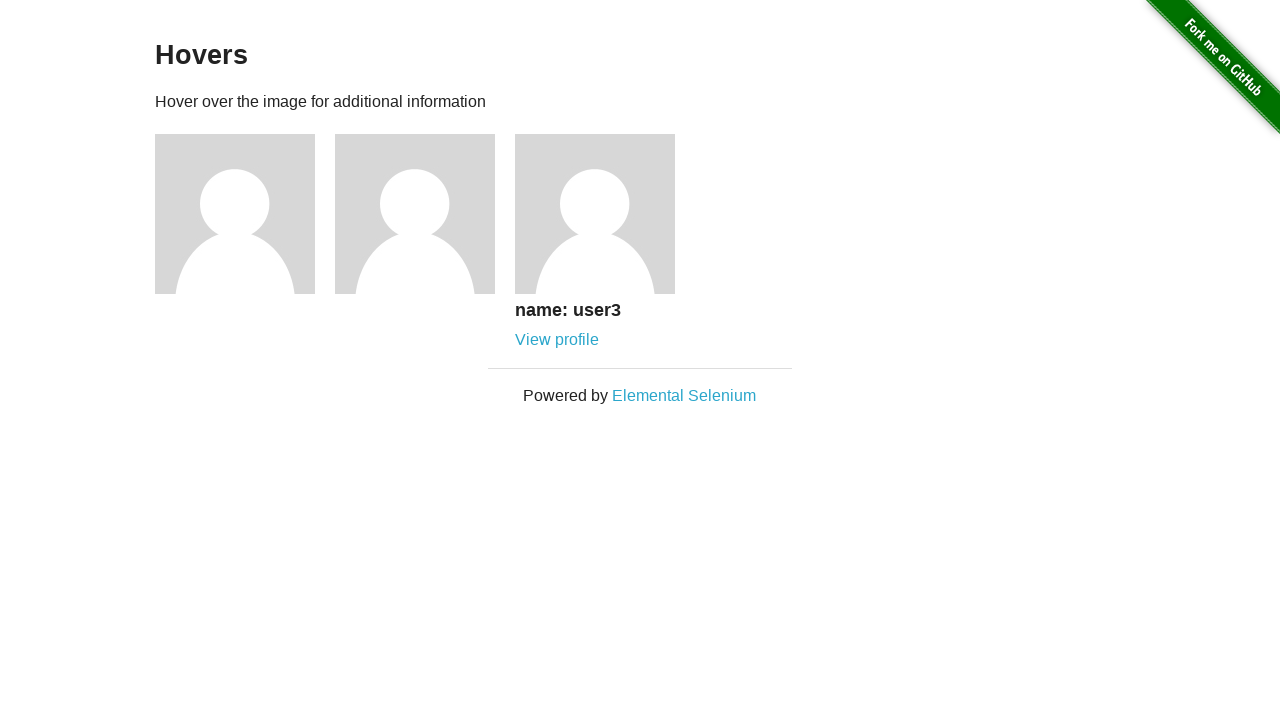

Located third user name element
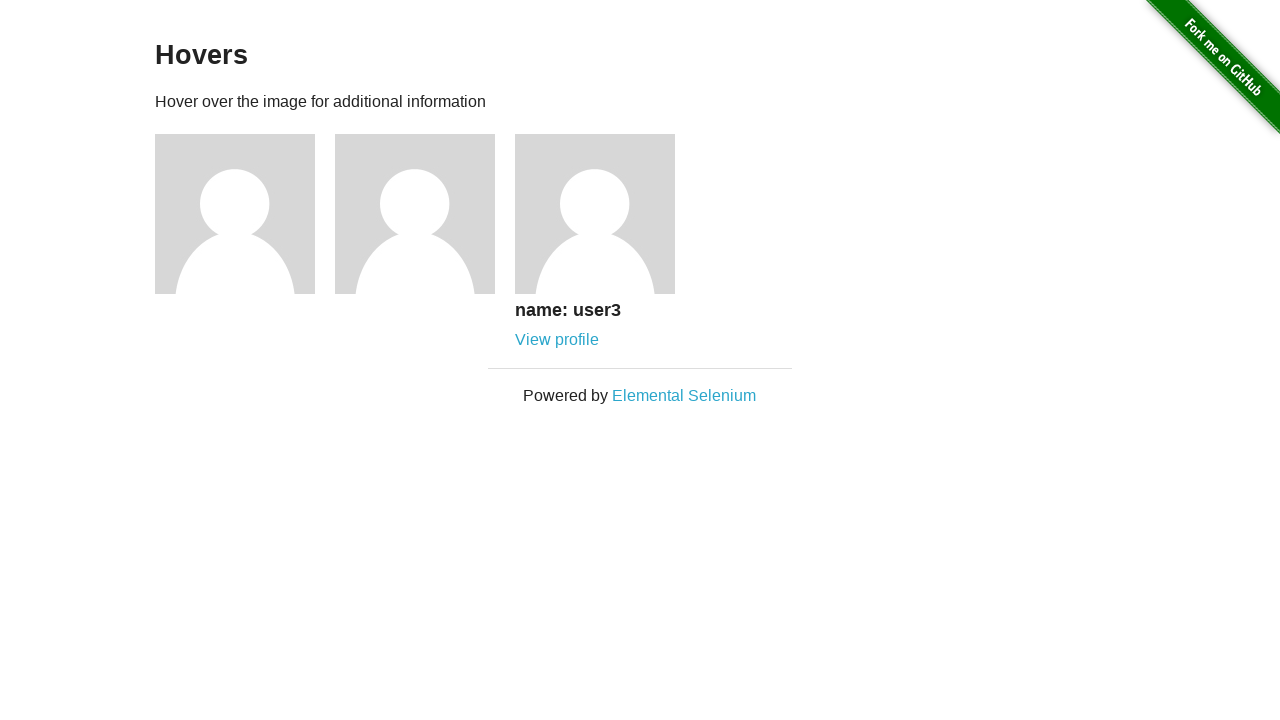

Verified third user name is visible
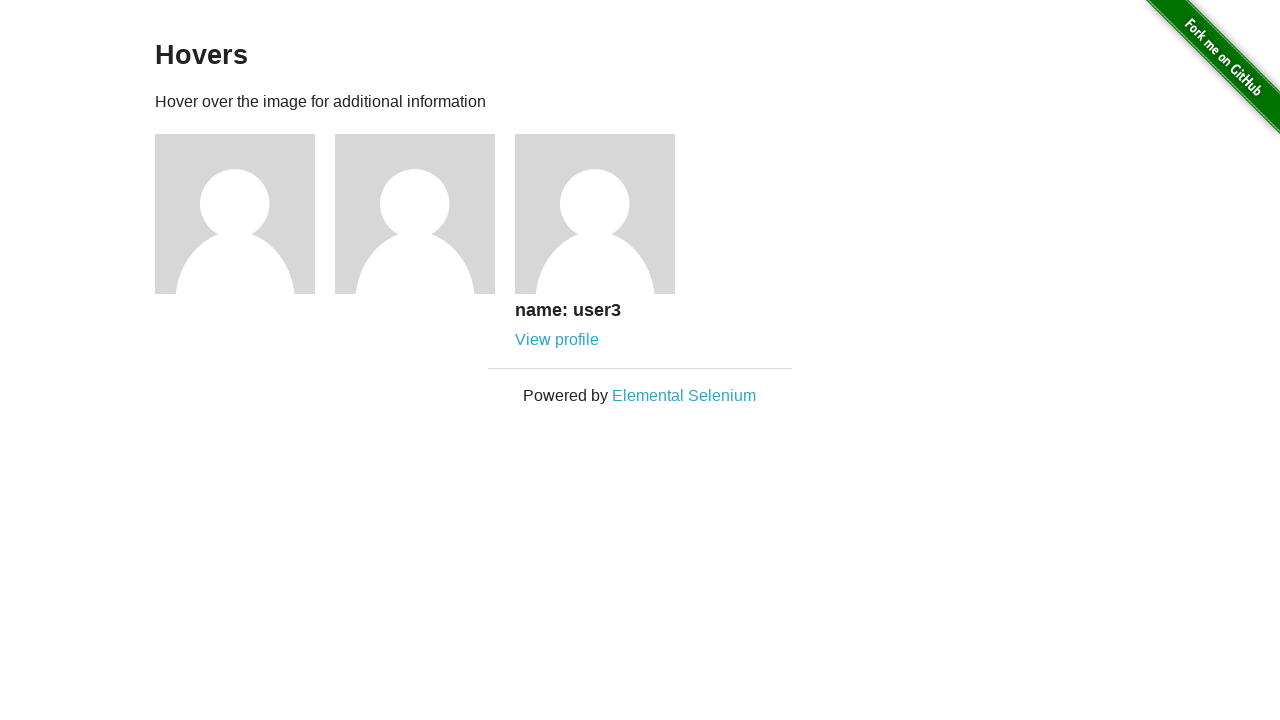

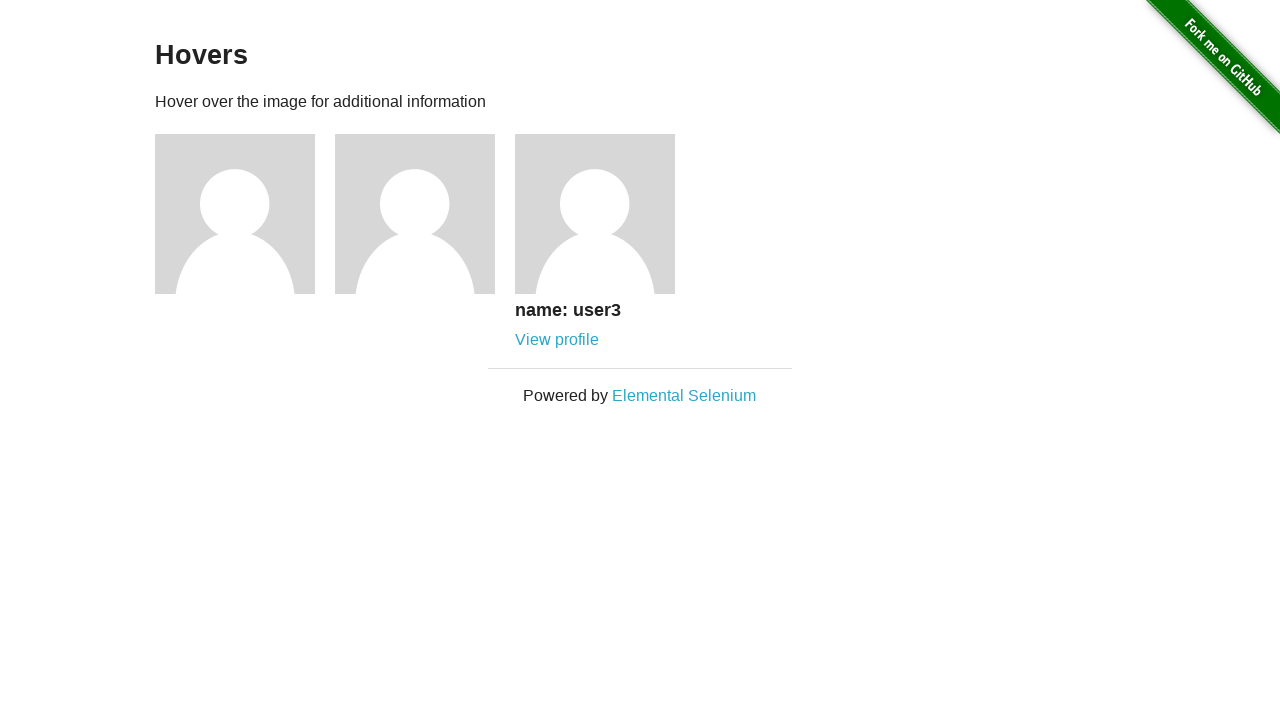